Tests that an item is removed if an empty text string is entered during editing

Starting URL: https://demo.playwright.dev/todomvc

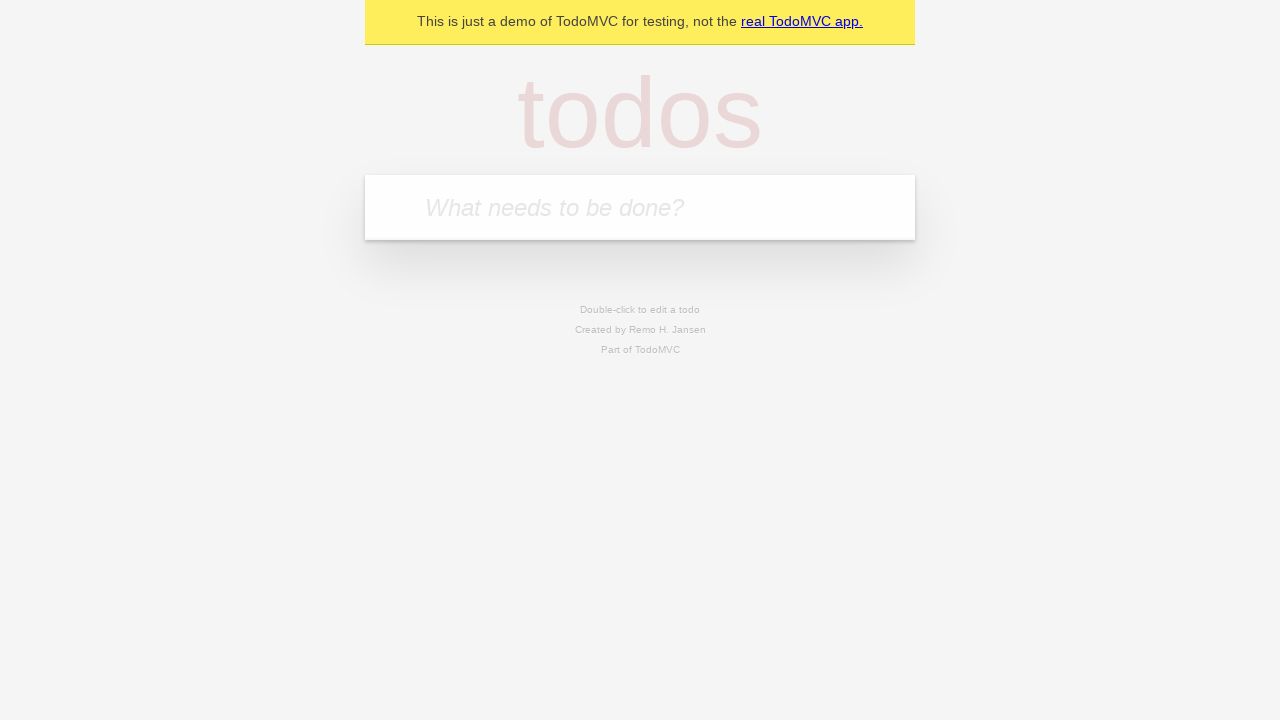

Filled todo input with 'buy some cheese' on internal:attr=[placeholder="What needs to be done?"i]
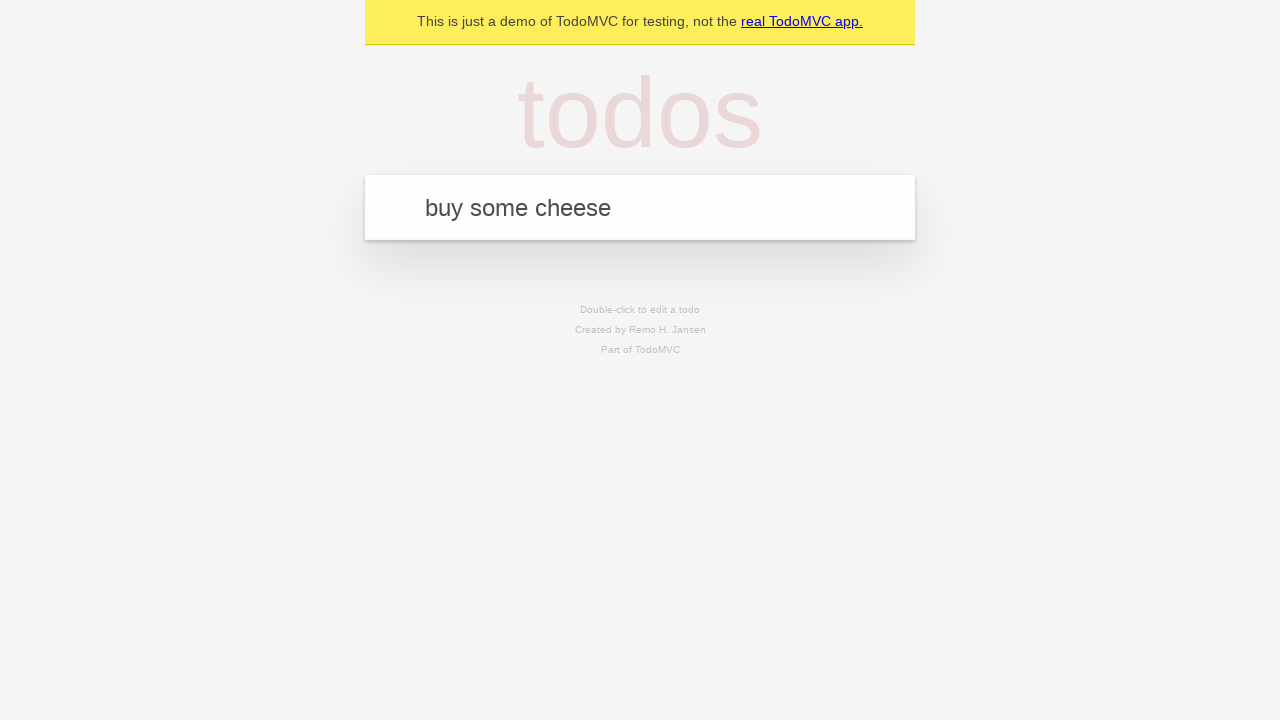

Pressed Enter to create first todo on internal:attr=[placeholder="What needs to be done?"i]
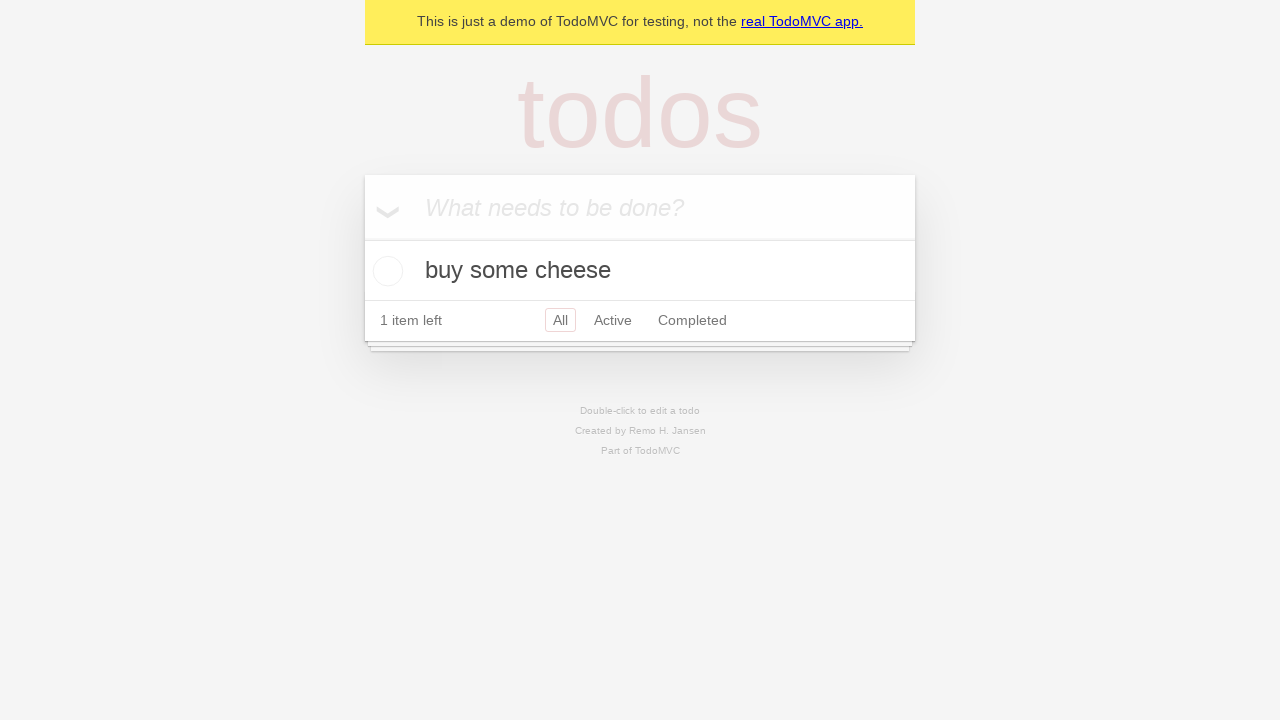

Filled todo input with 'feed the cat' on internal:attr=[placeholder="What needs to be done?"i]
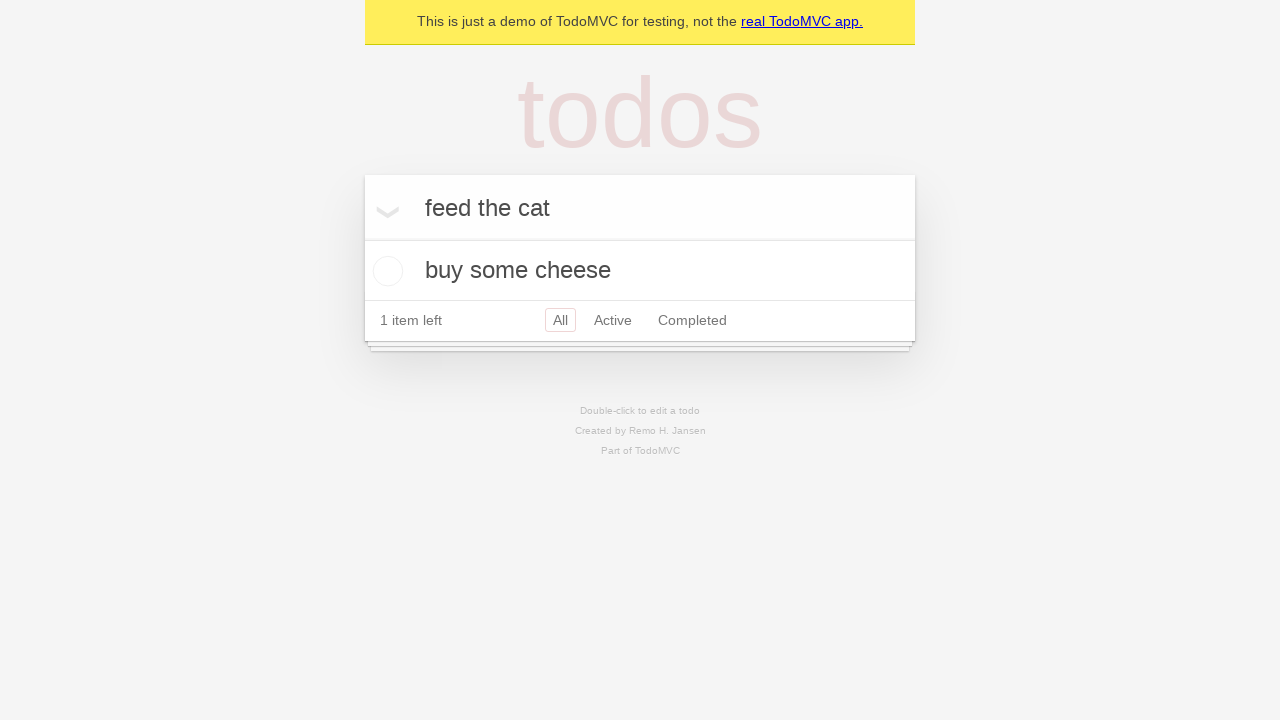

Pressed Enter to create second todo on internal:attr=[placeholder="What needs to be done?"i]
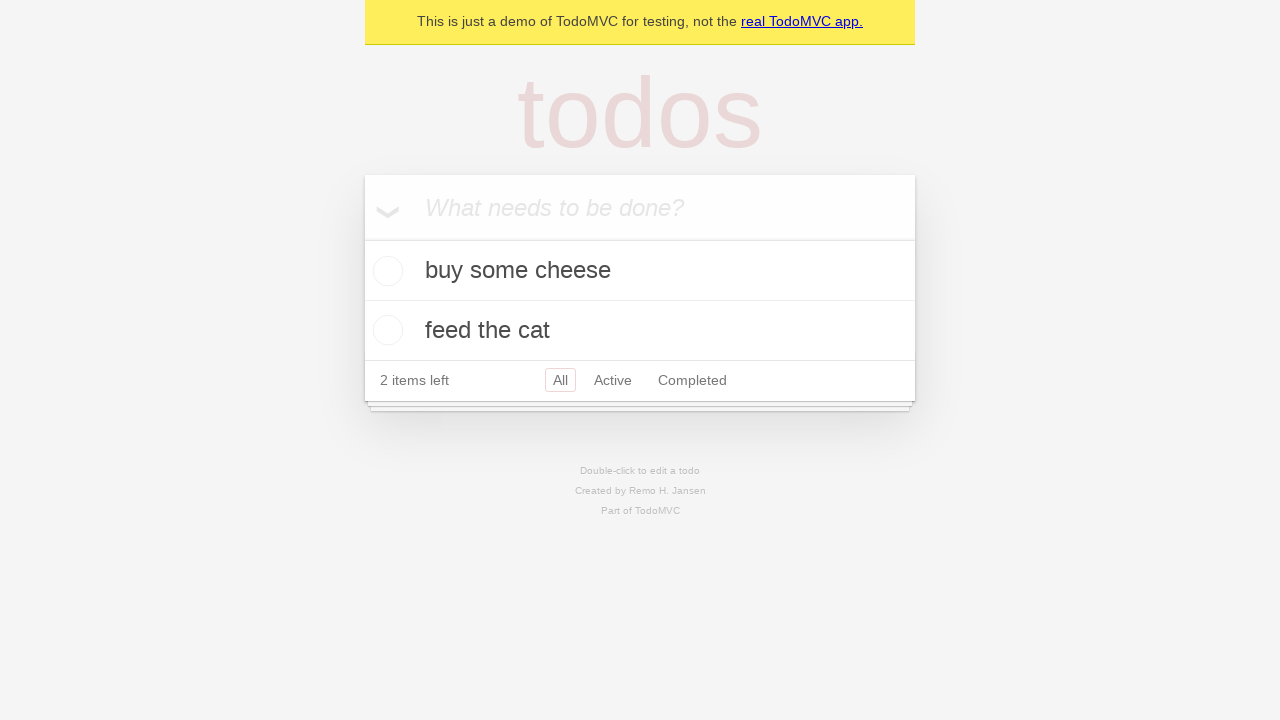

Filled todo input with 'book a doctors appointment' on internal:attr=[placeholder="What needs to be done?"i]
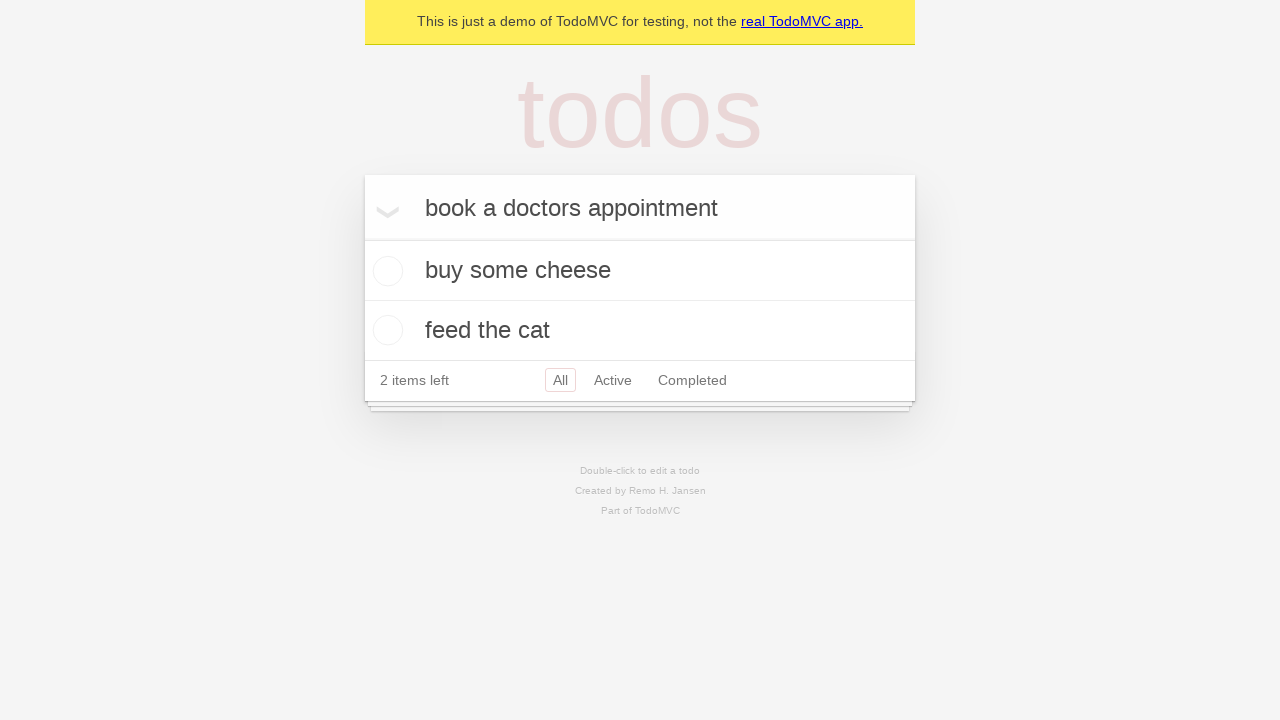

Pressed Enter to create third todo on internal:attr=[placeholder="What needs to be done?"i]
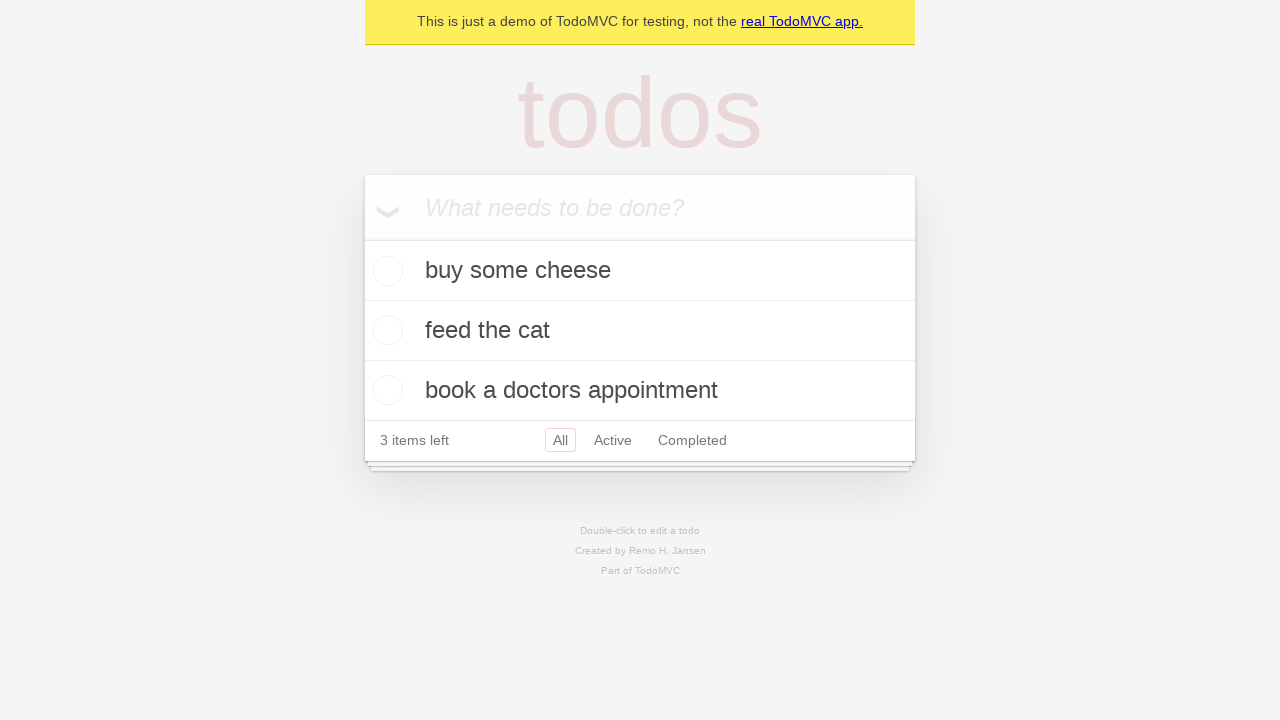

Double-clicked second todo item to enter edit mode at (640, 331) on internal:testid=[data-testid="todo-item"s] >> nth=1
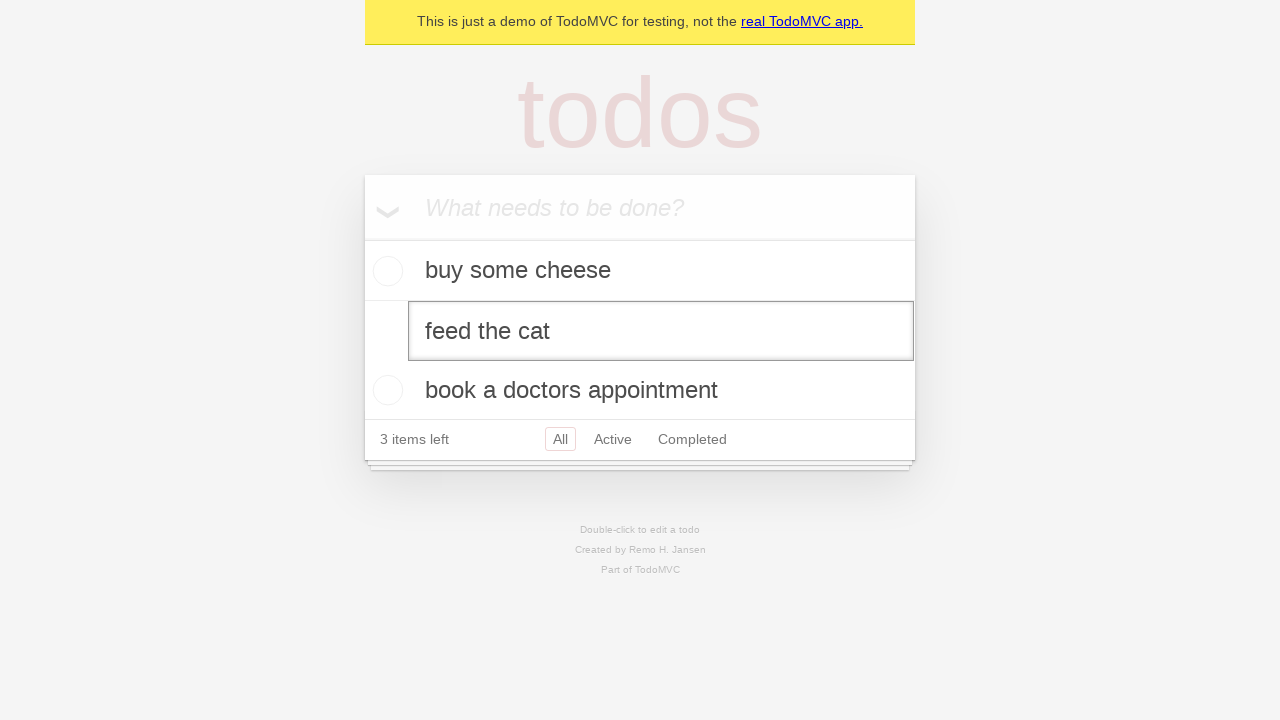

Cleared the edit textbox by filling with empty string on internal:testid=[data-testid="todo-item"s] >> nth=1 >> internal:role=textbox[nam
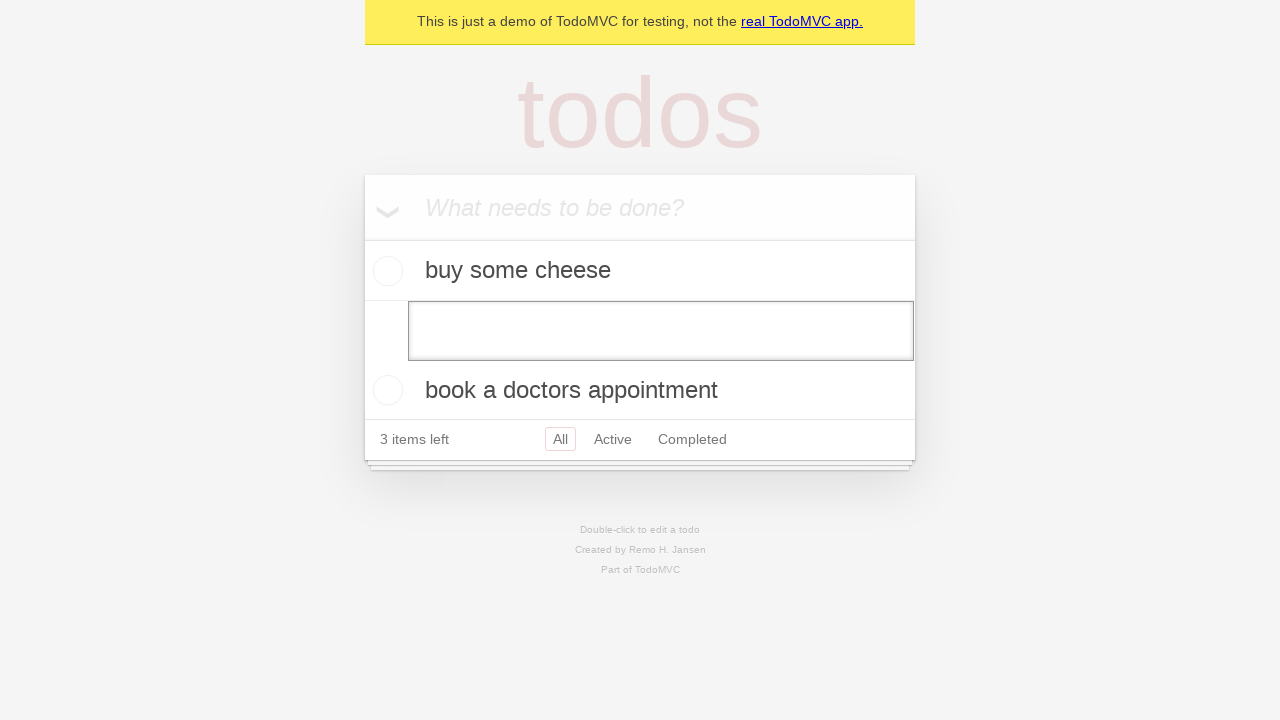

Pressed Enter to submit empty text, removing the todo item on internal:testid=[data-testid="todo-item"s] >> nth=1 >> internal:role=textbox[nam
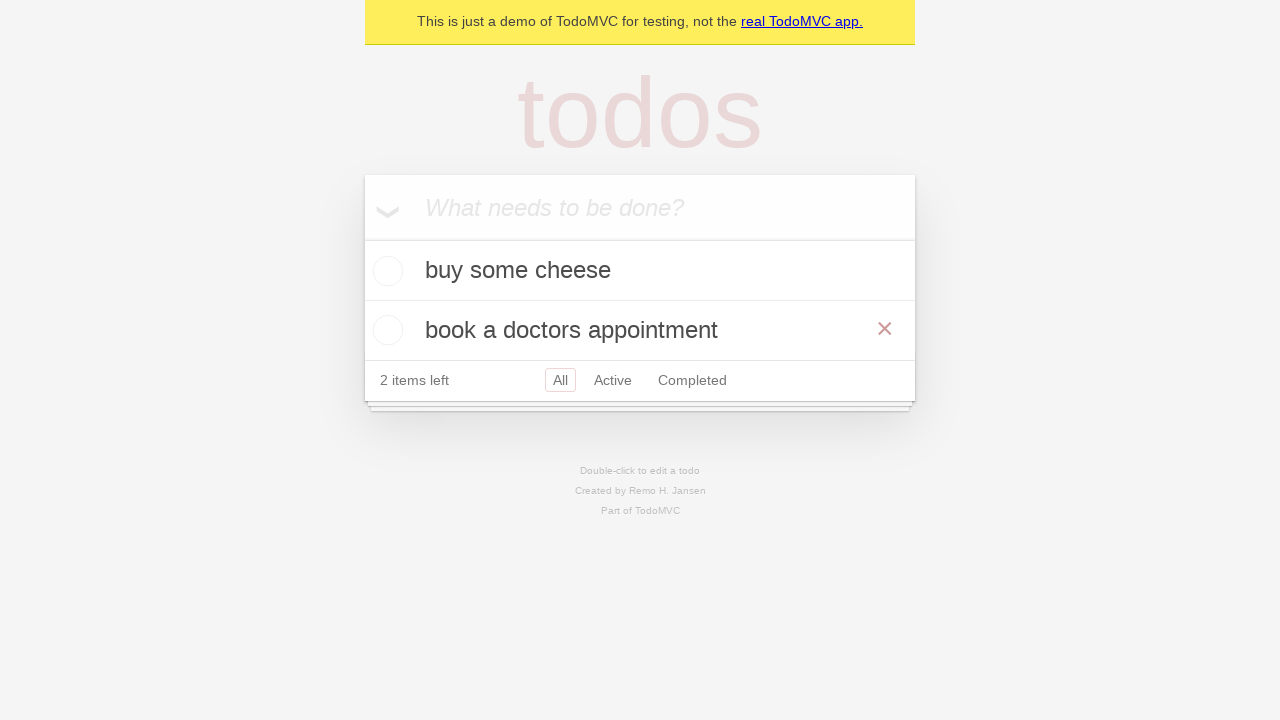

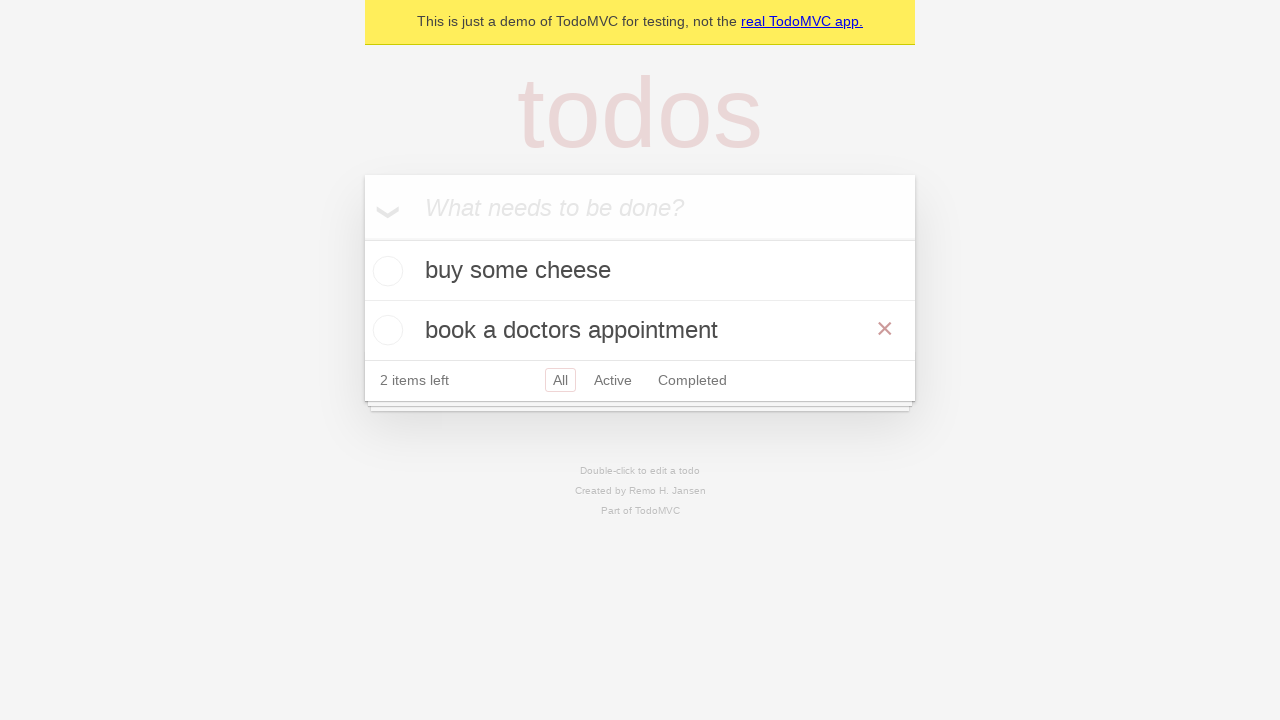